Tests the Round Trip button functionality on Savaari car rental website by clicking on it and verifying it is displayed

Starting URL: https://savaari.com/

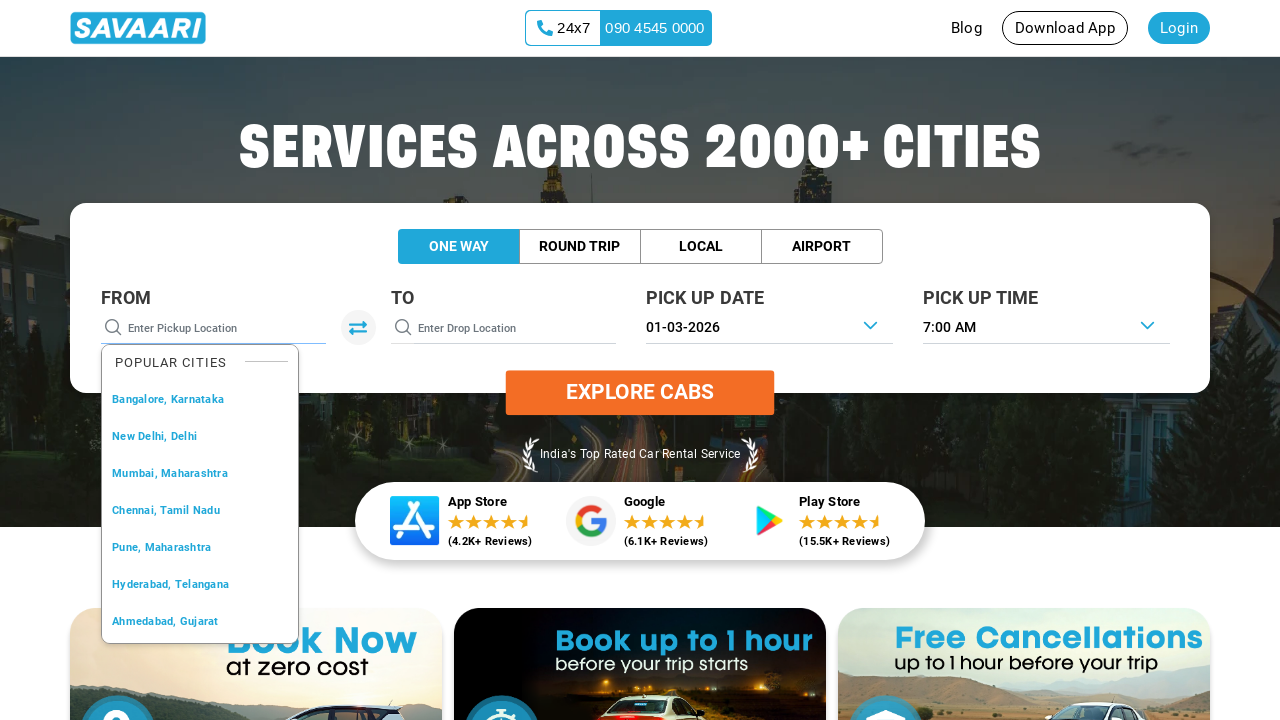

Clicked on Round Trip button to switch from one-way at (580, 247) on xpath=//button[normalize-space()='Round Trip']
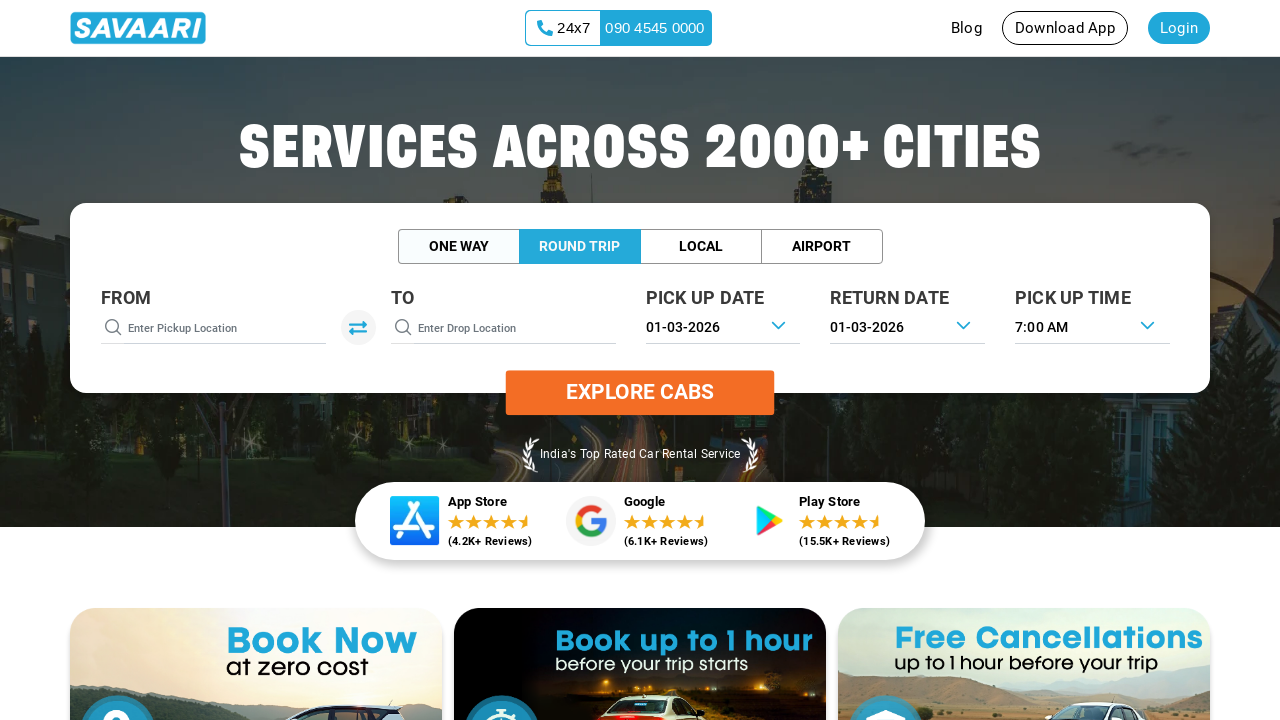

Round Trip button selector loaded
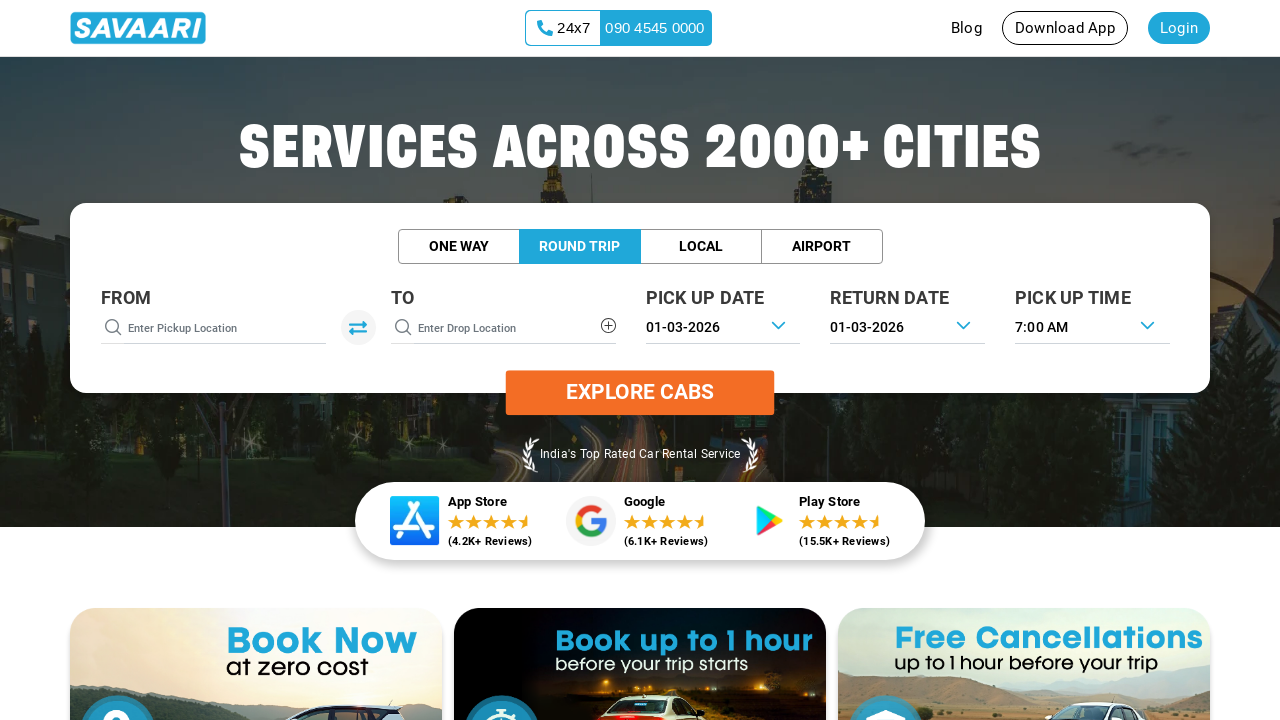

Verified Round Trip button is visible
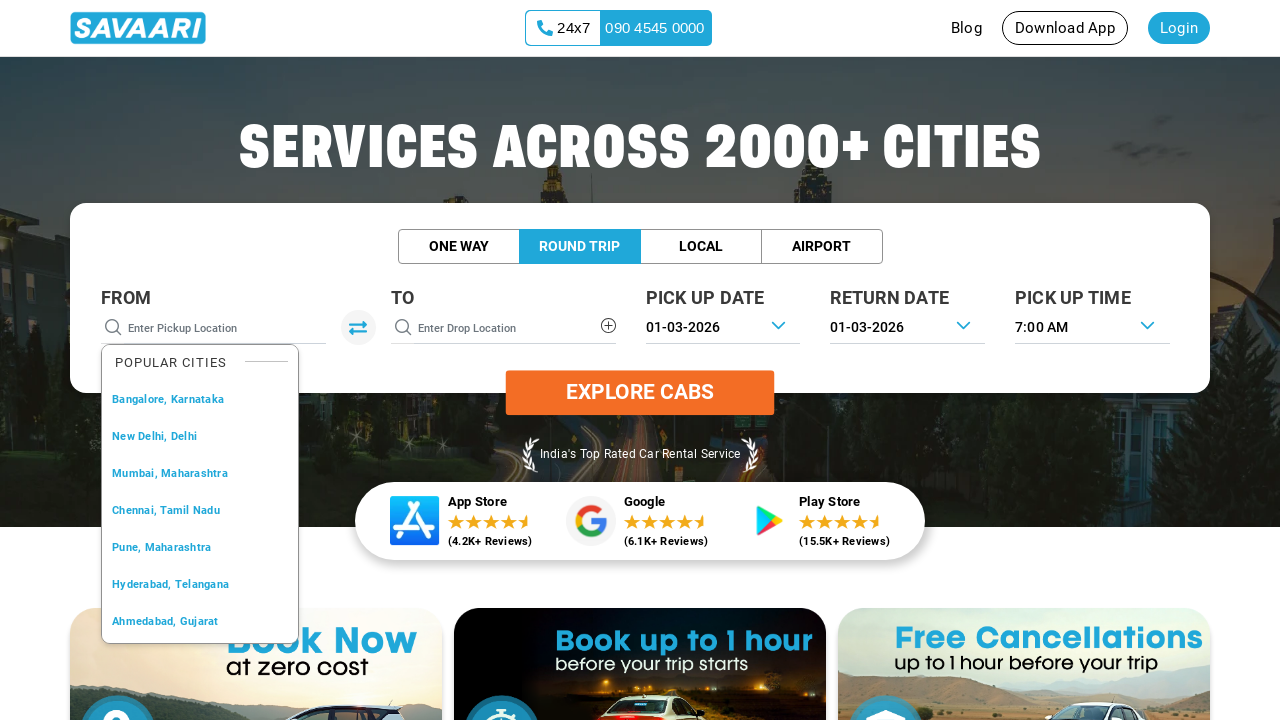

Round Trip button visibility result: True
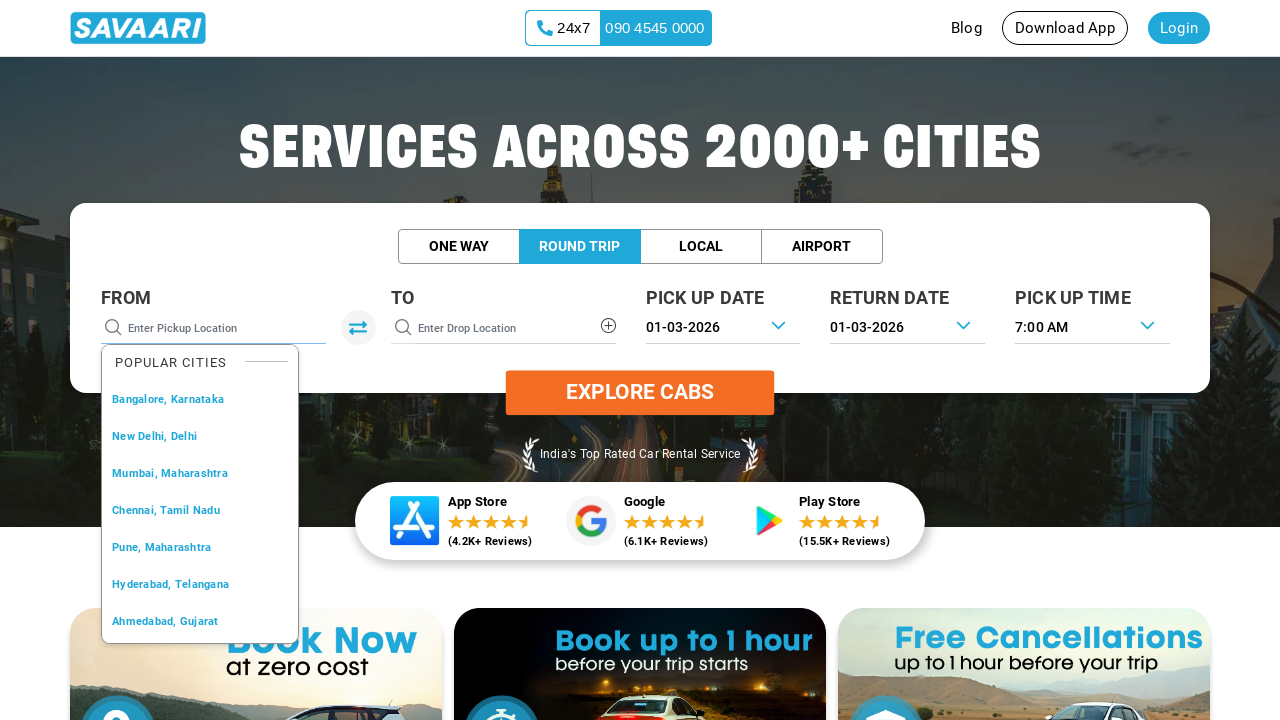

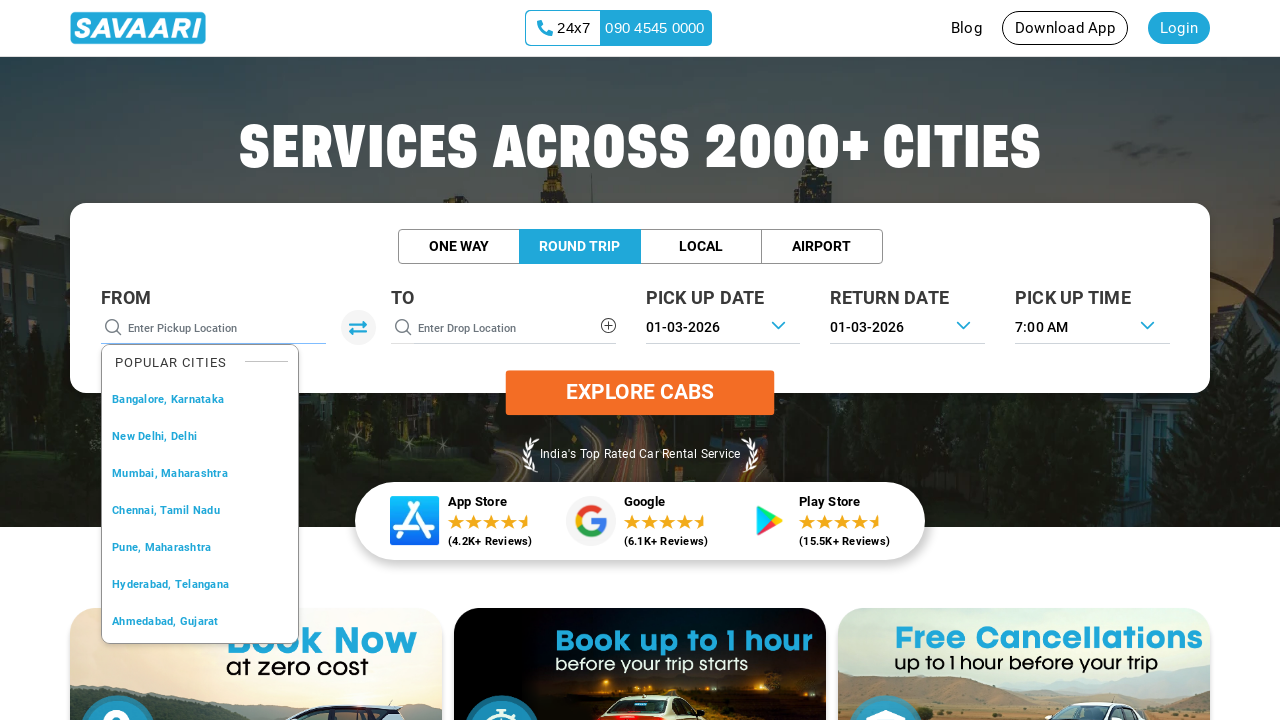